Tests React searchable dropdown by typing and selecting different country names

Starting URL: https://react.semantic-ui.com/maximize/dropdown-example-search-selection/

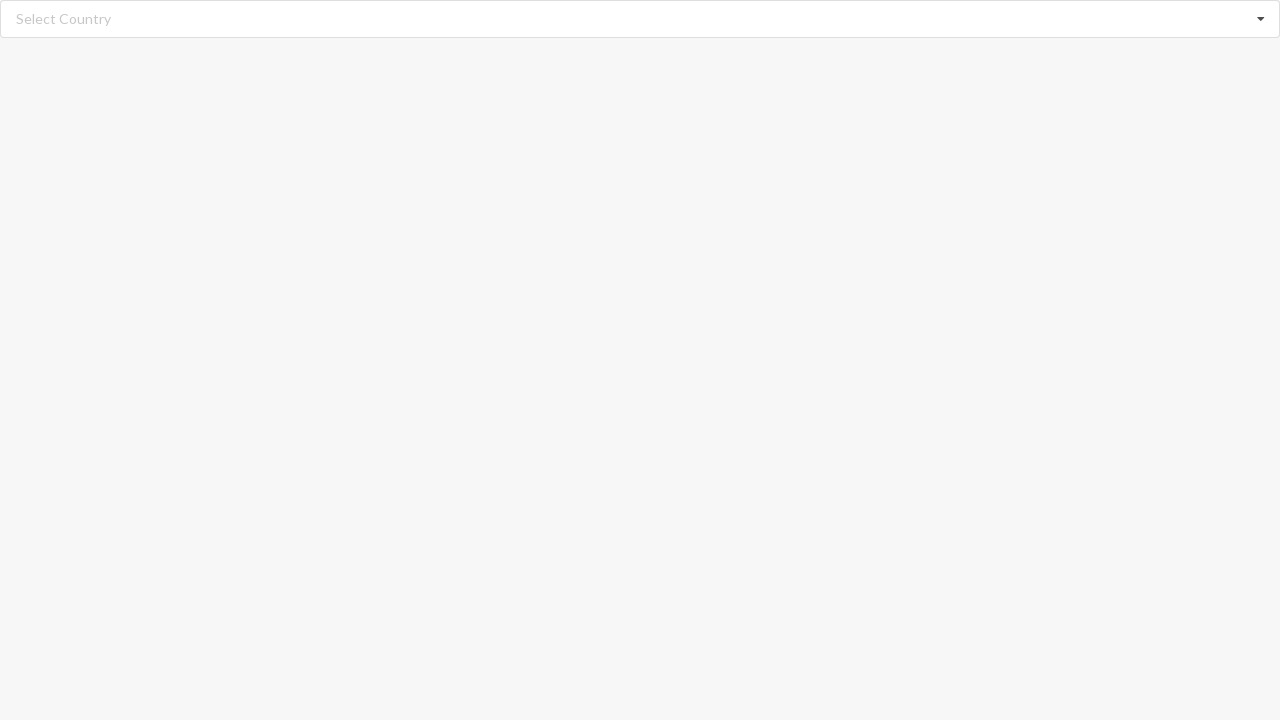

Typed 'Afghanistan' into the dropdown search field on input.search
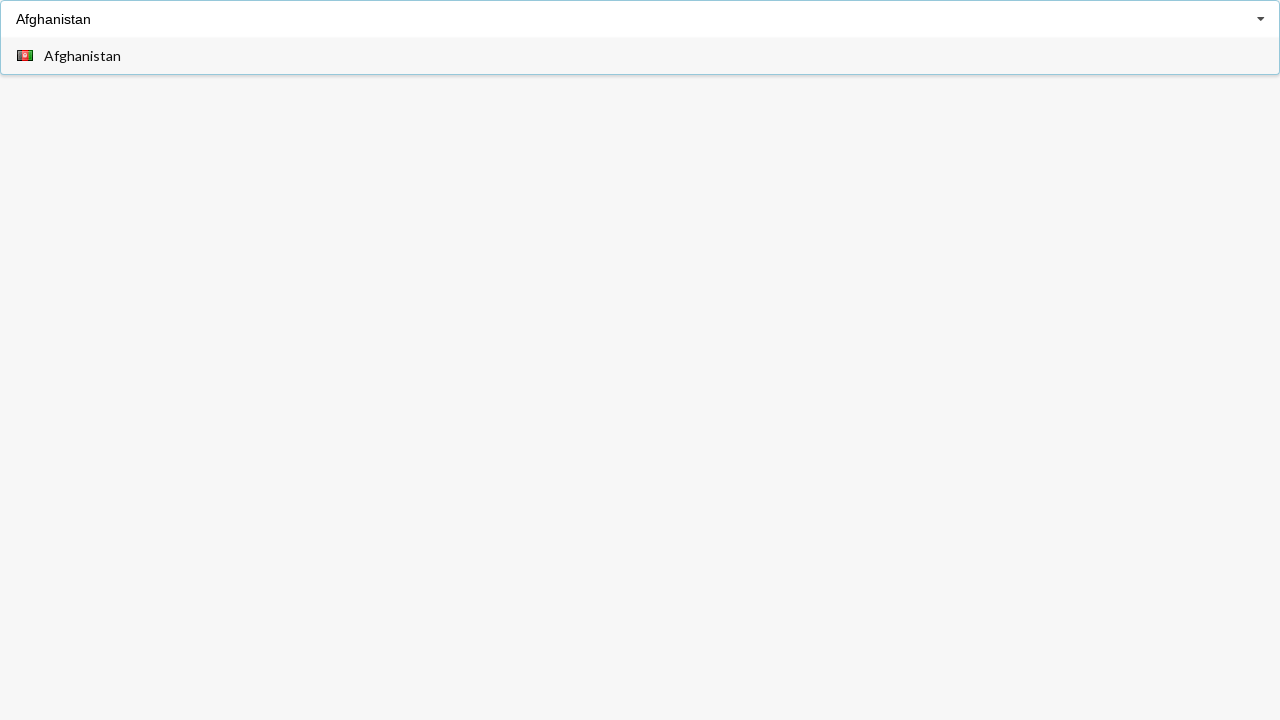

Selected 'Afghanistan' from the dropdown list at (82, 56) on xpath=//div[@role='listbox']//span[text()='Afghanistan']
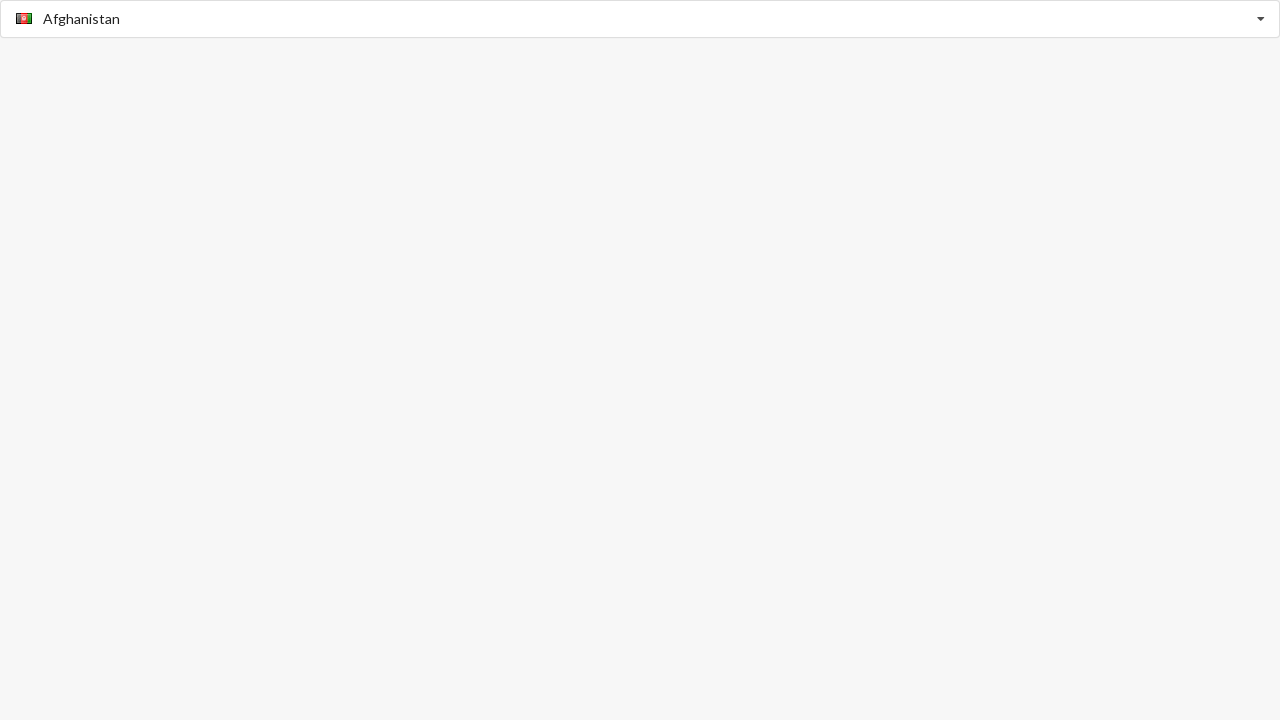

Typed 'Anguilla' into the dropdown search field on input.search
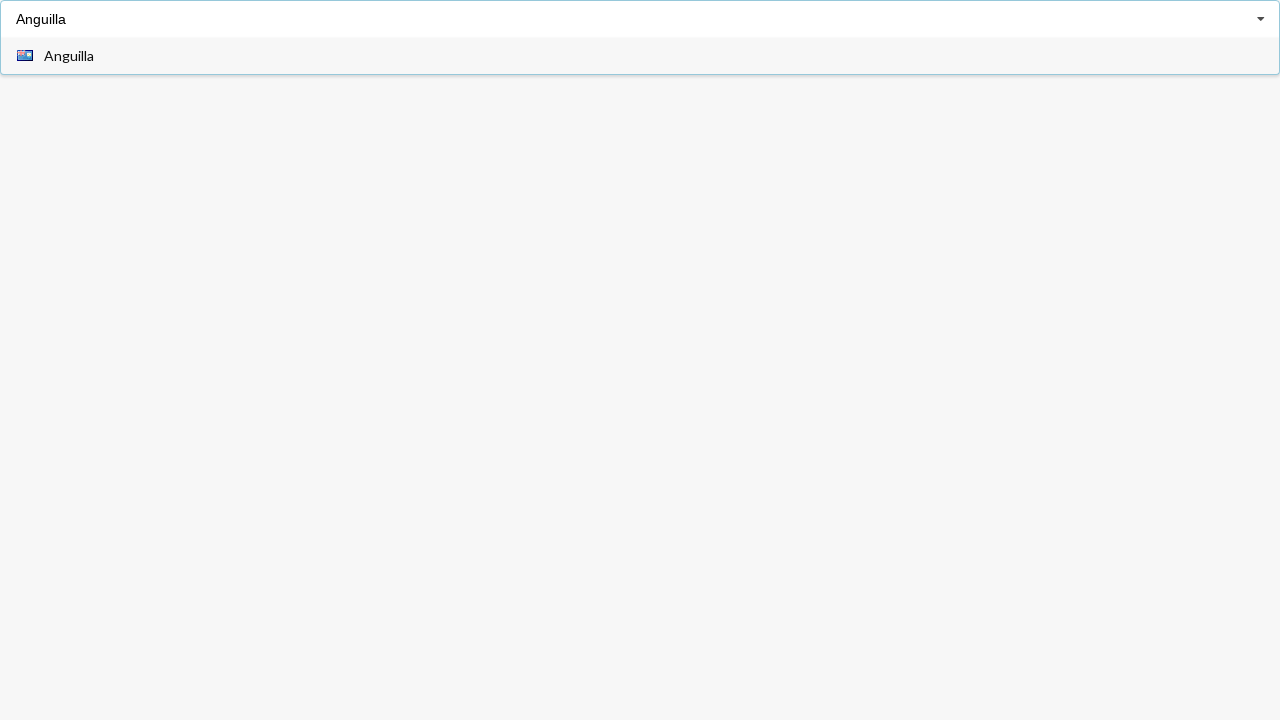

Selected 'Anguilla' from the dropdown list at (69, 56) on xpath=//div[@role='listbox']//span[text()='Anguilla']
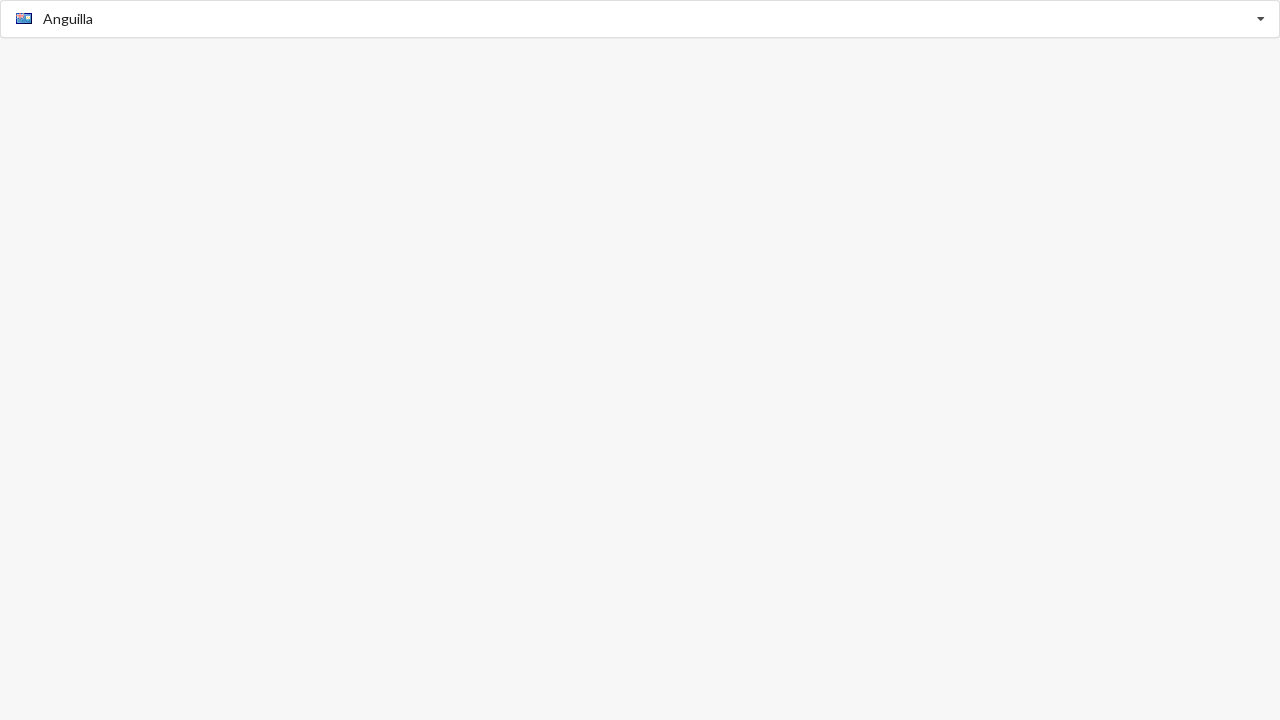

Typed 'Austria' into the dropdown search field on input.search
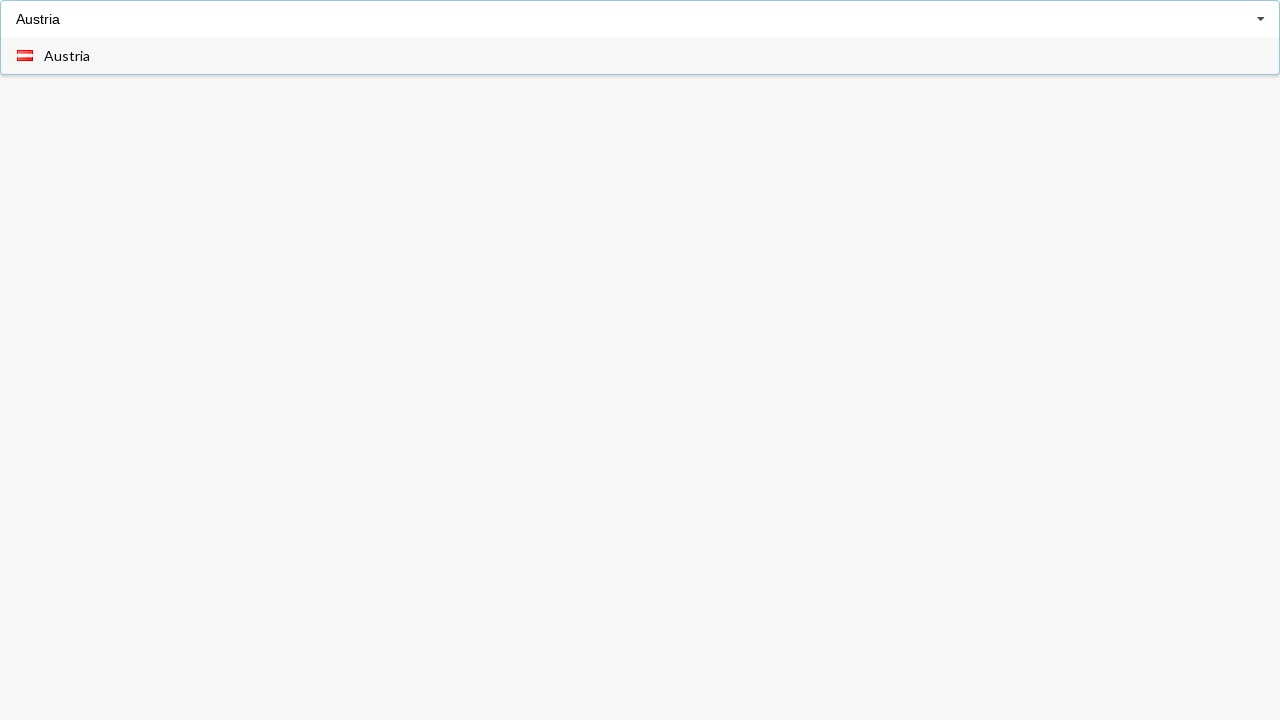

Selected 'Austria' from the dropdown list at (67, 56) on xpath=//div[@role='listbox']//span[text()='Austria']
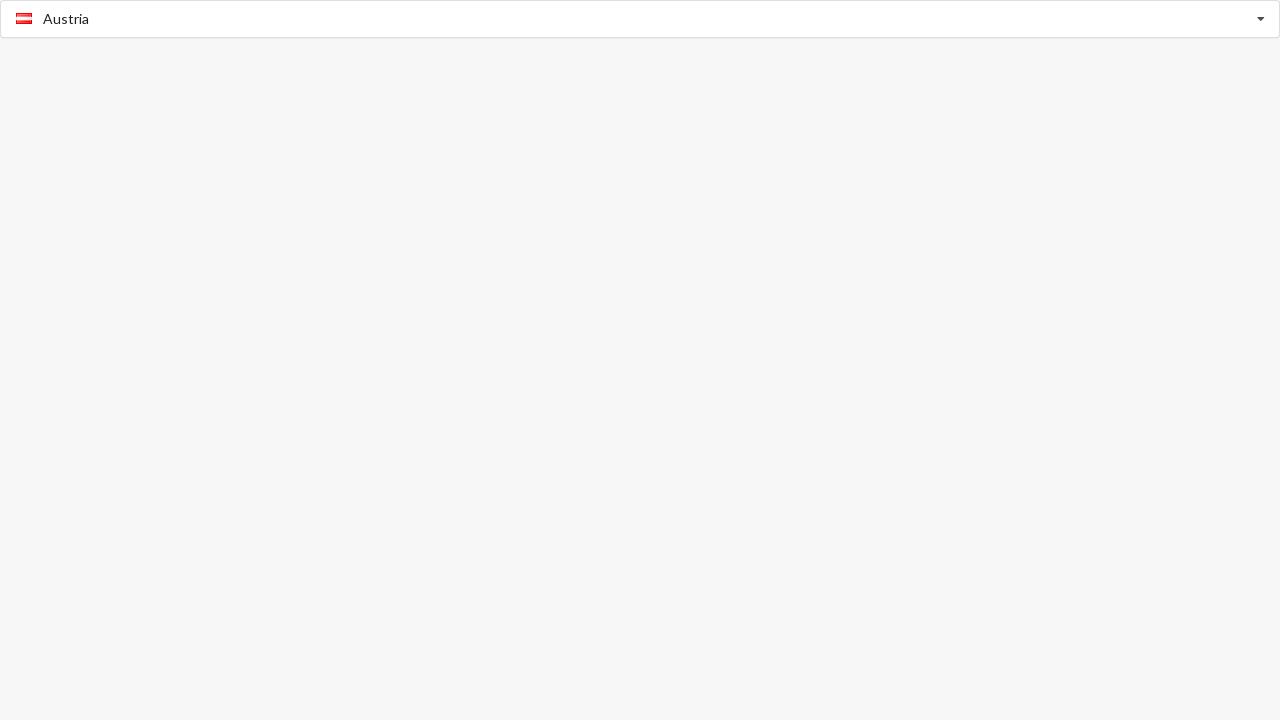

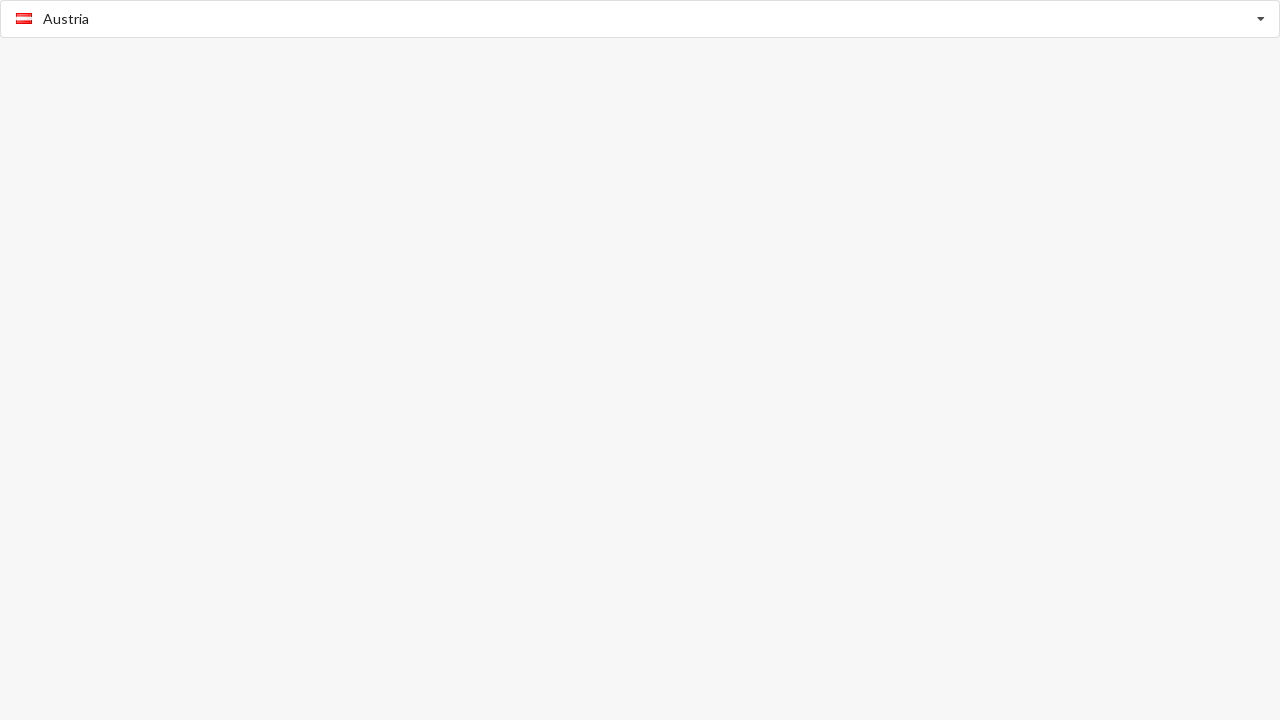